Tests unchecking both checkboxes on the page, ensuring they become unselected

Starting URL: https://the-internet.herokuapp.com/

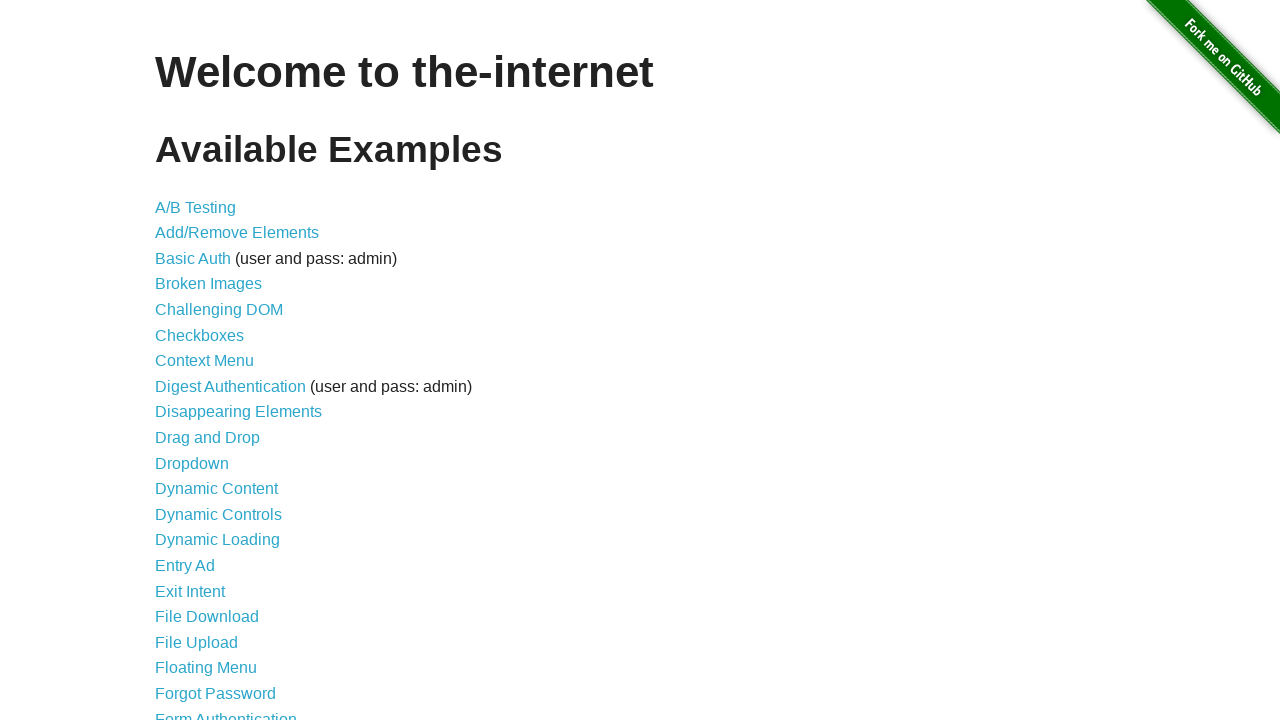

Clicked on Checkboxes link at (200, 335) on xpath=//a[normalize-space()='Checkboxes']
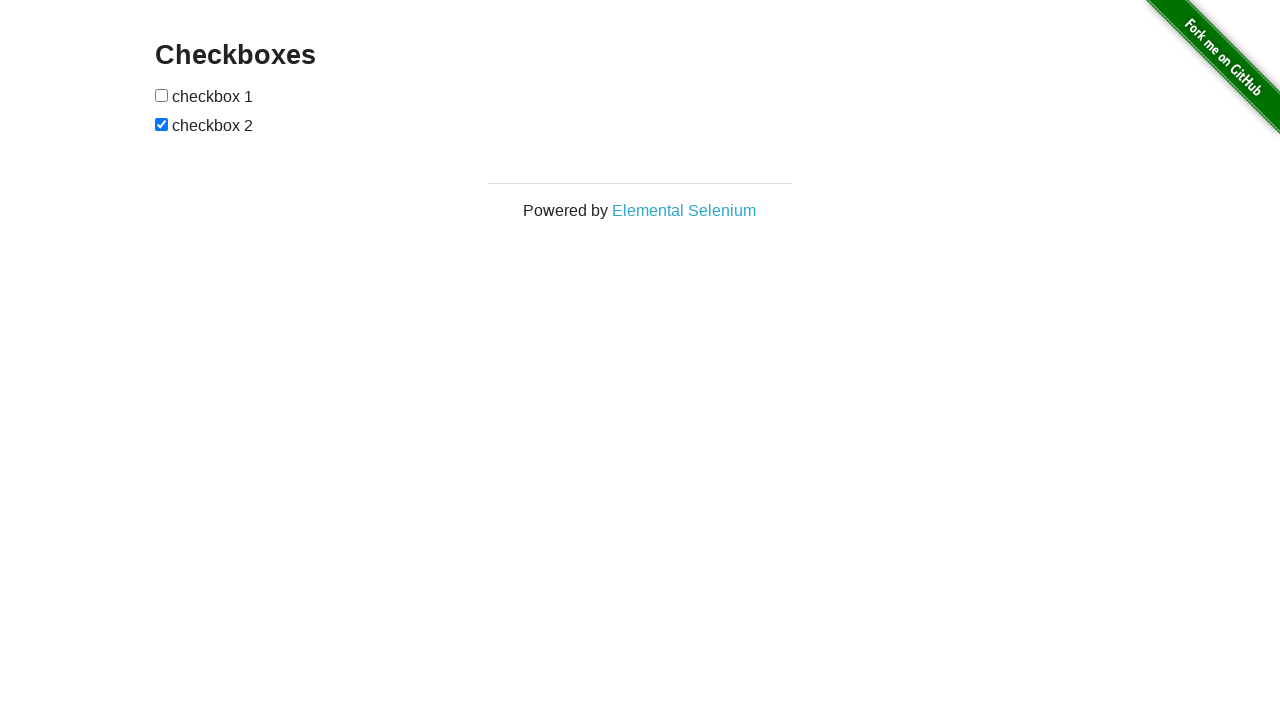

Checkboxes loaded on page
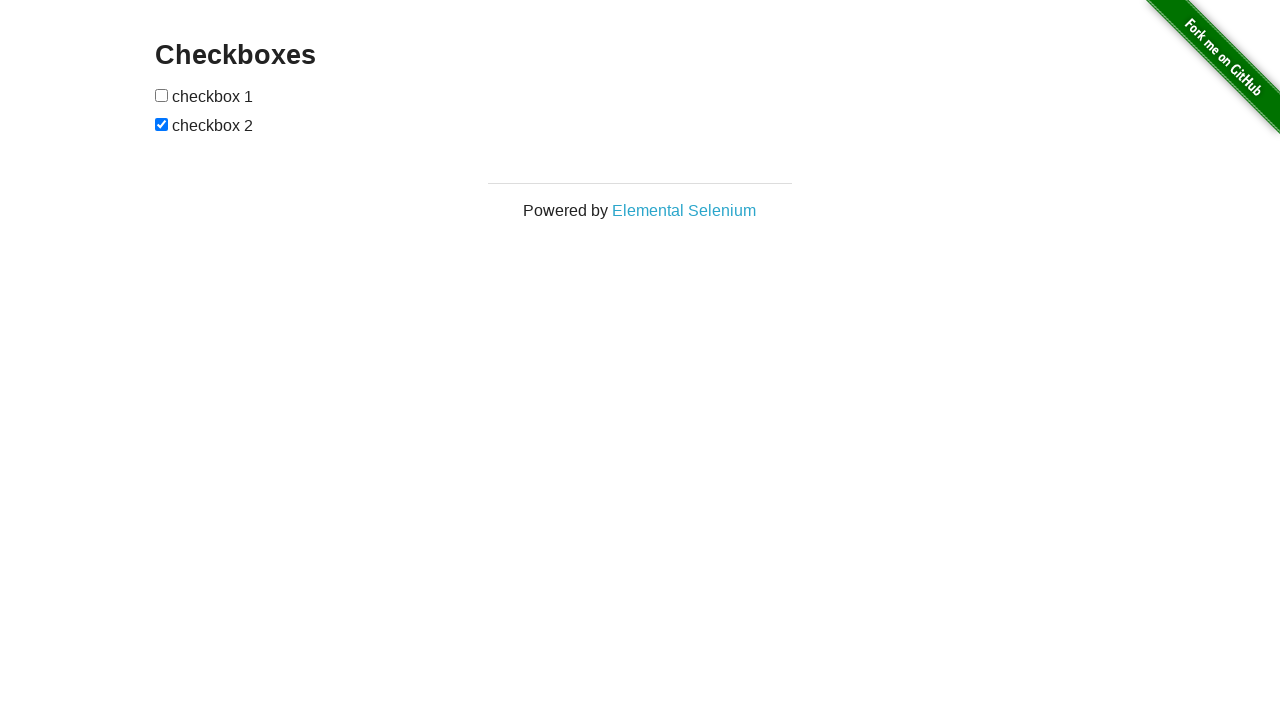

Retrieved all checkboxes from page
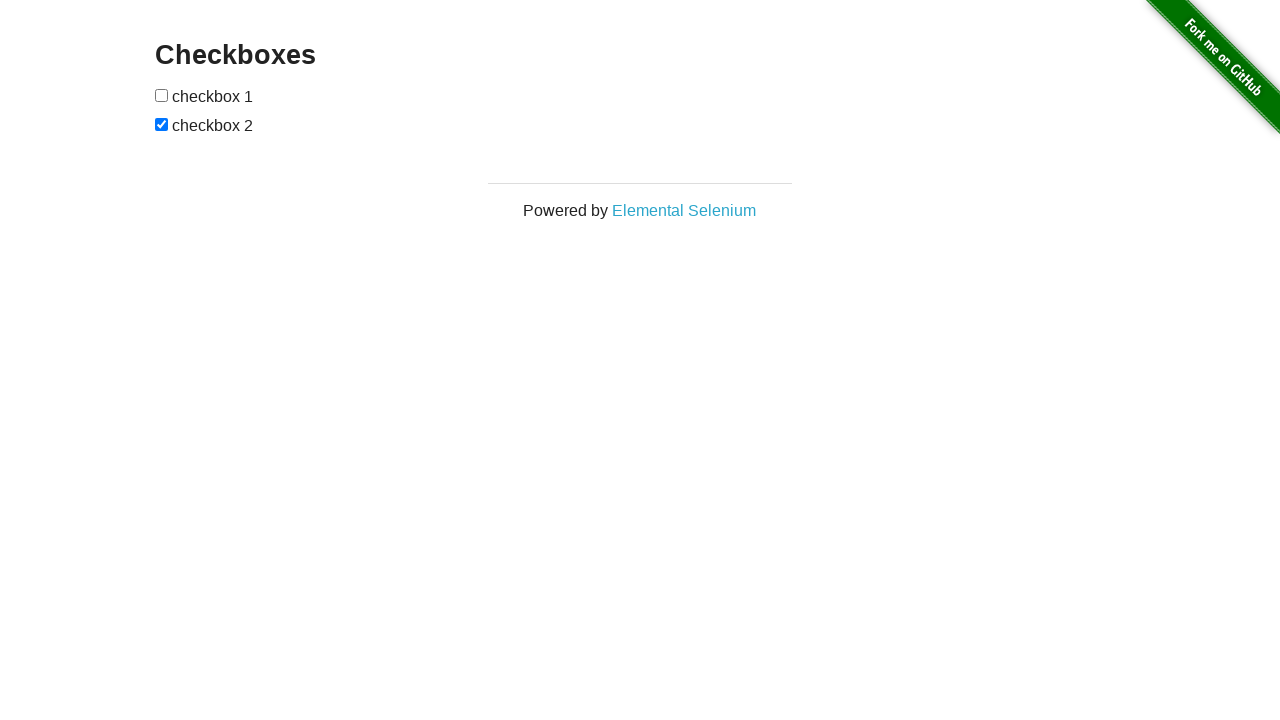

Unchecked second checkbox at (162, 124) on input[type='checkbox'] >> nth=1
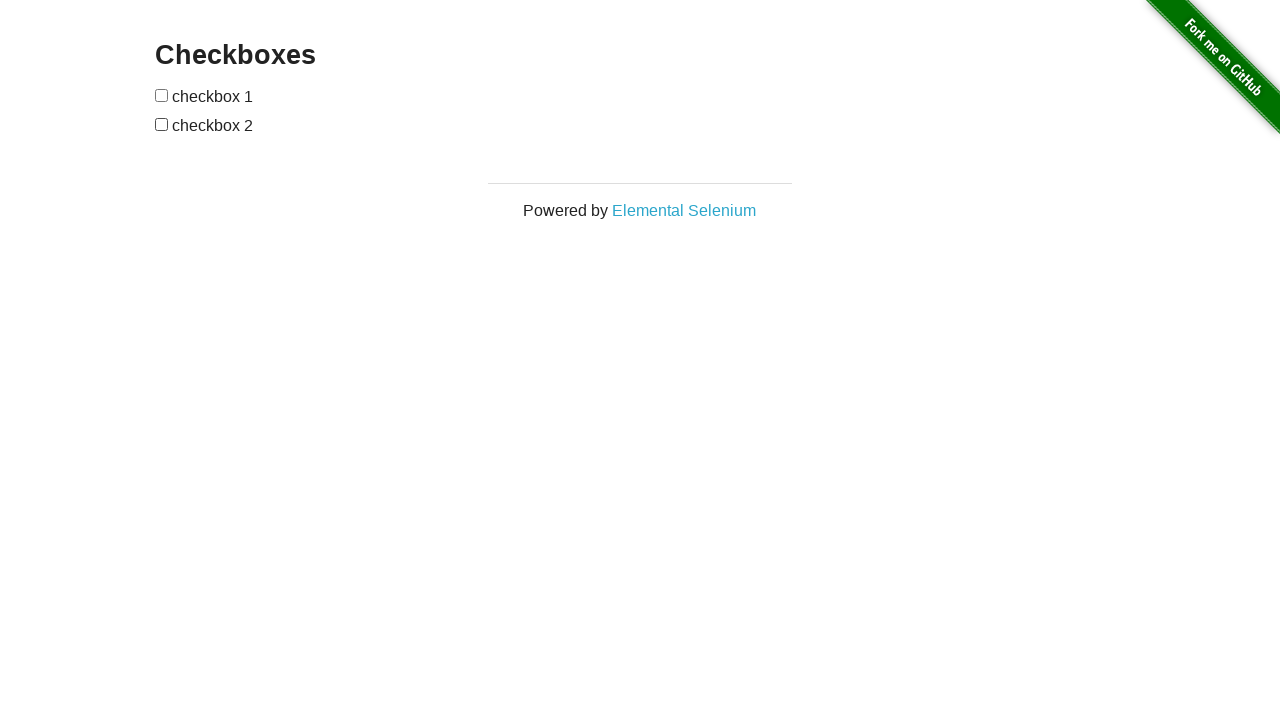

Verified first checkbox is unchecked
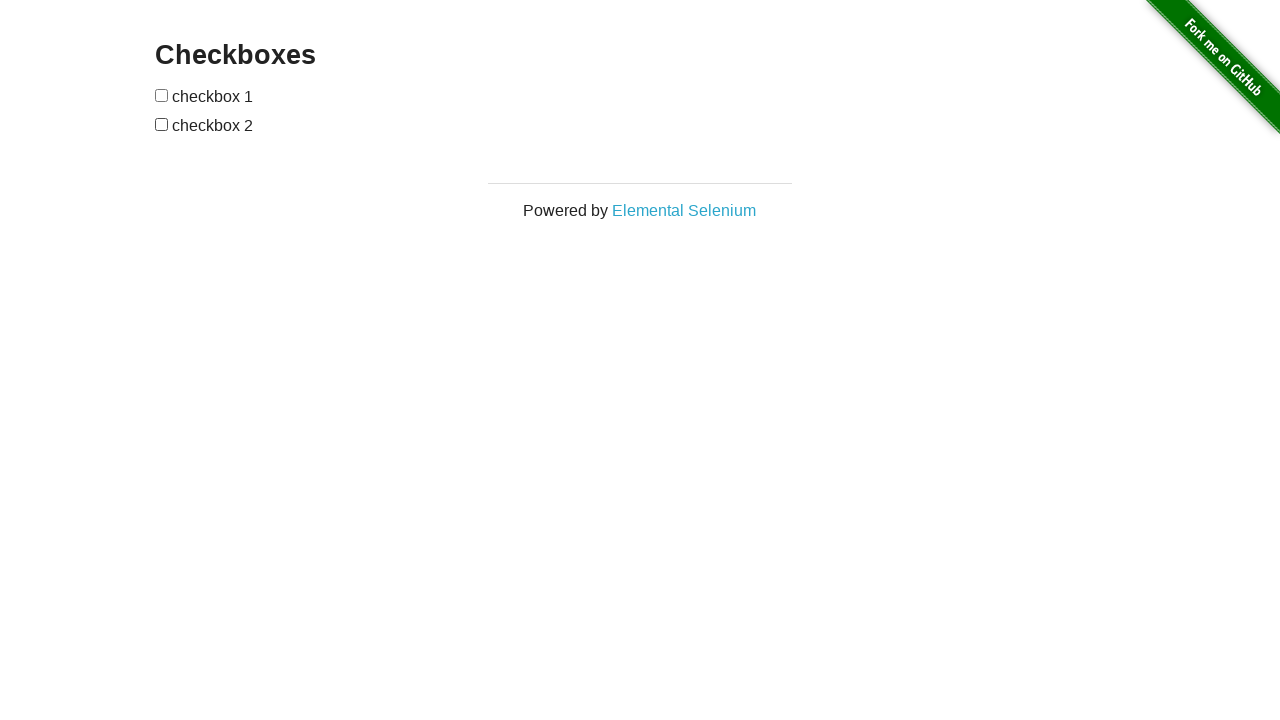

Verified second checkbox is unchecked
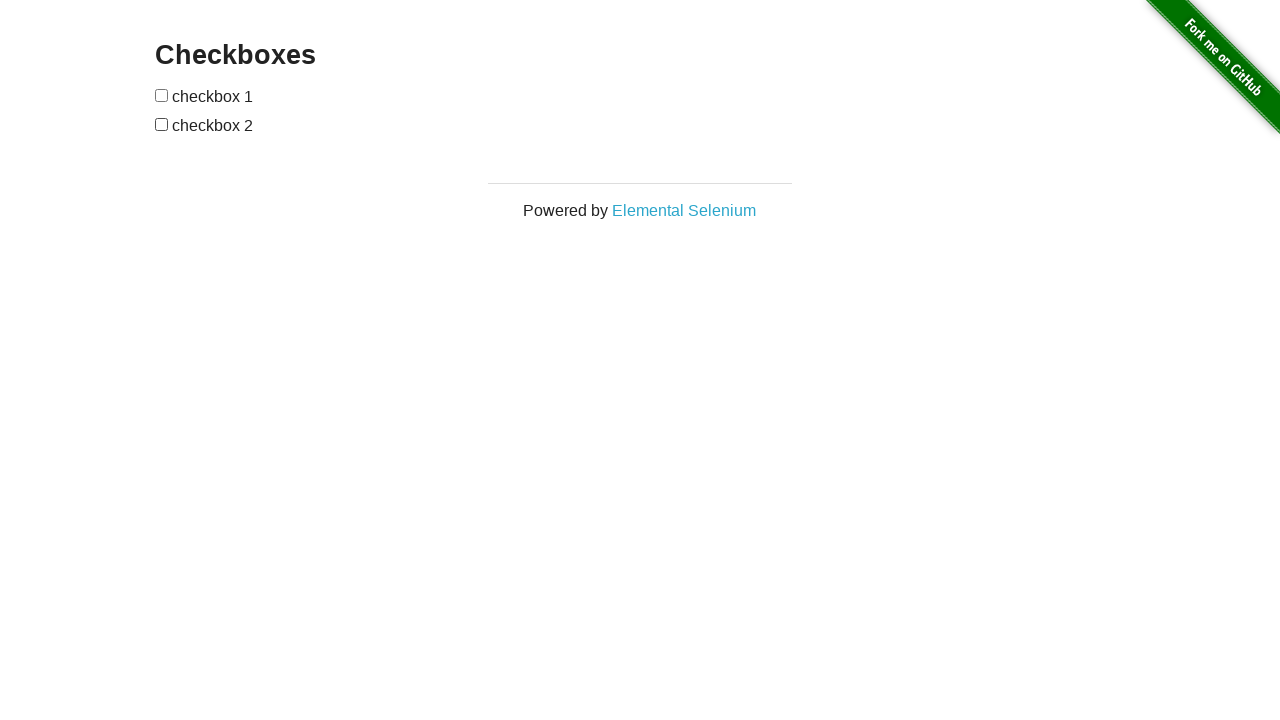

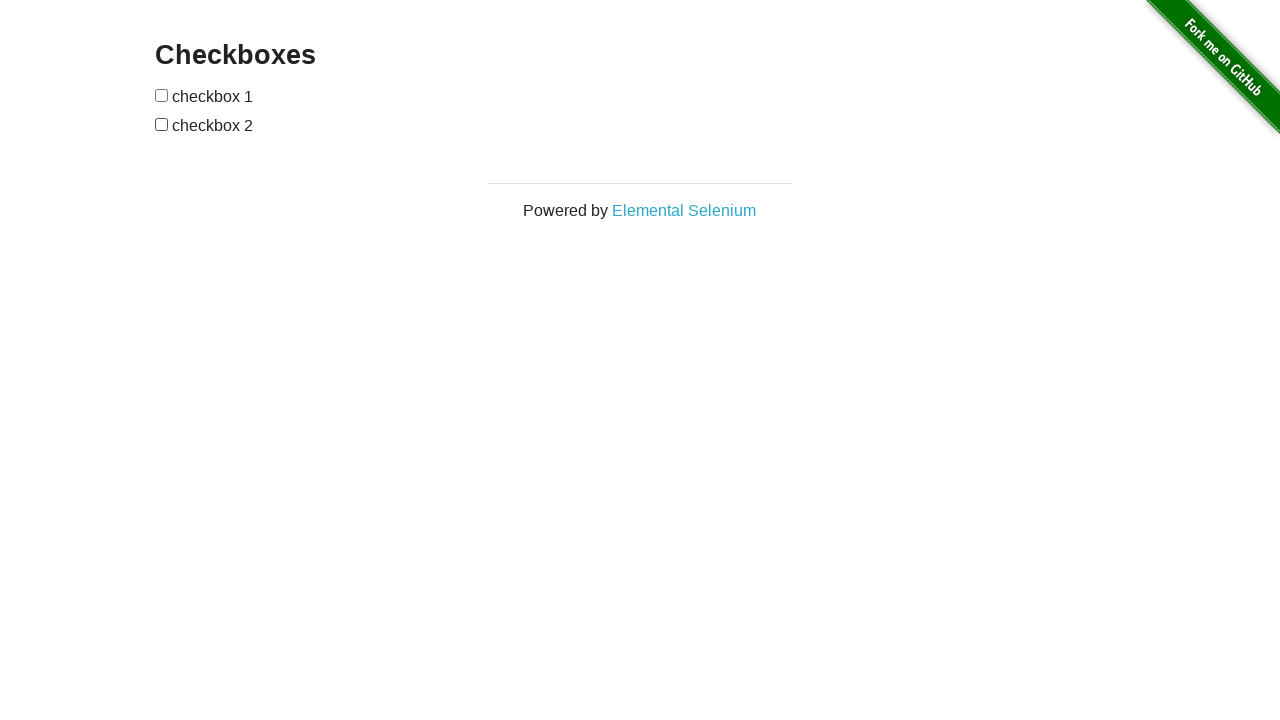